Tests anonymous shoe donation form submission by filling out donor information, contact details, address, and donation description, then submitting the form and verifying success.

Starting URL: https://newsteps.fit/donate/shoes

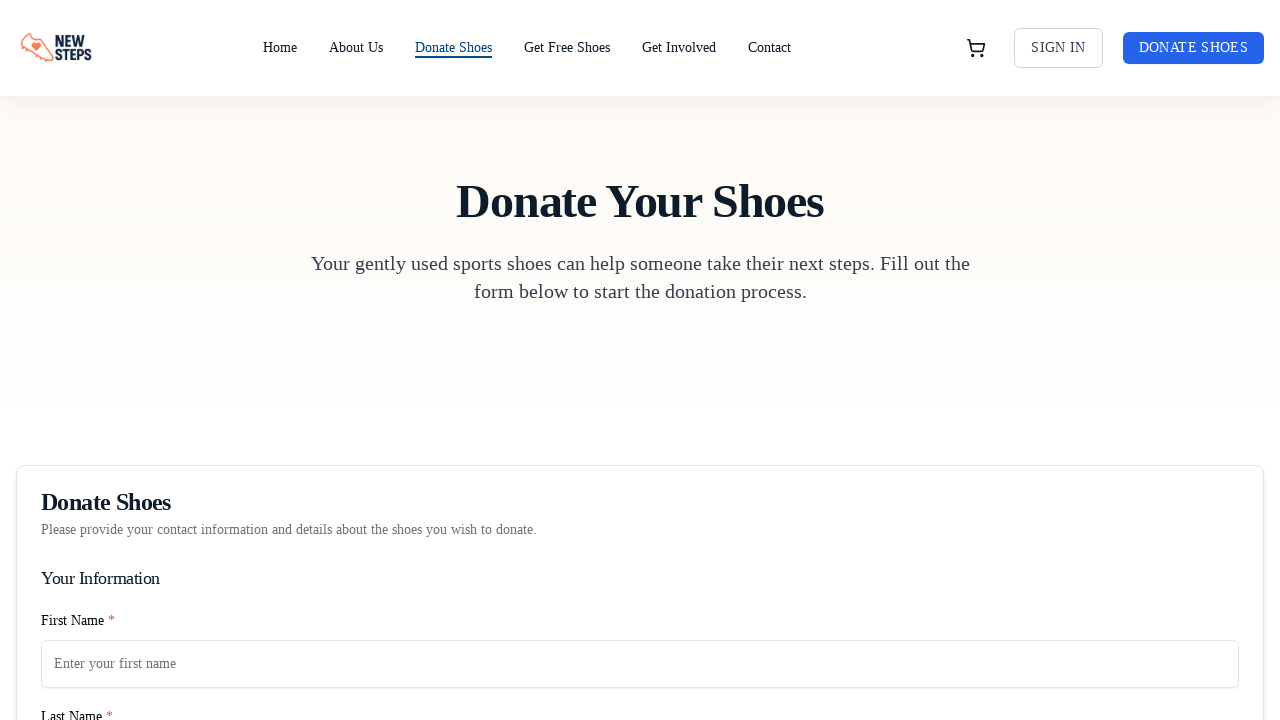

Waited for page to reach networkidle state
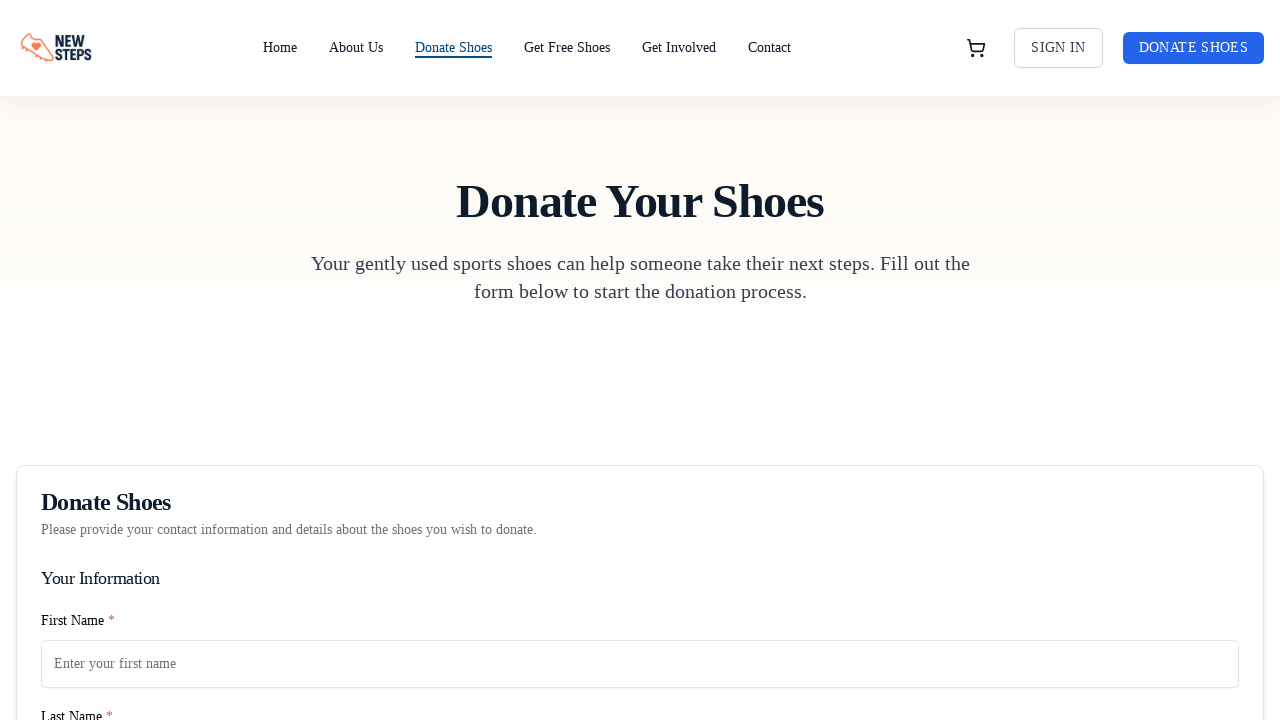

Waited 2 seconds for page hydration
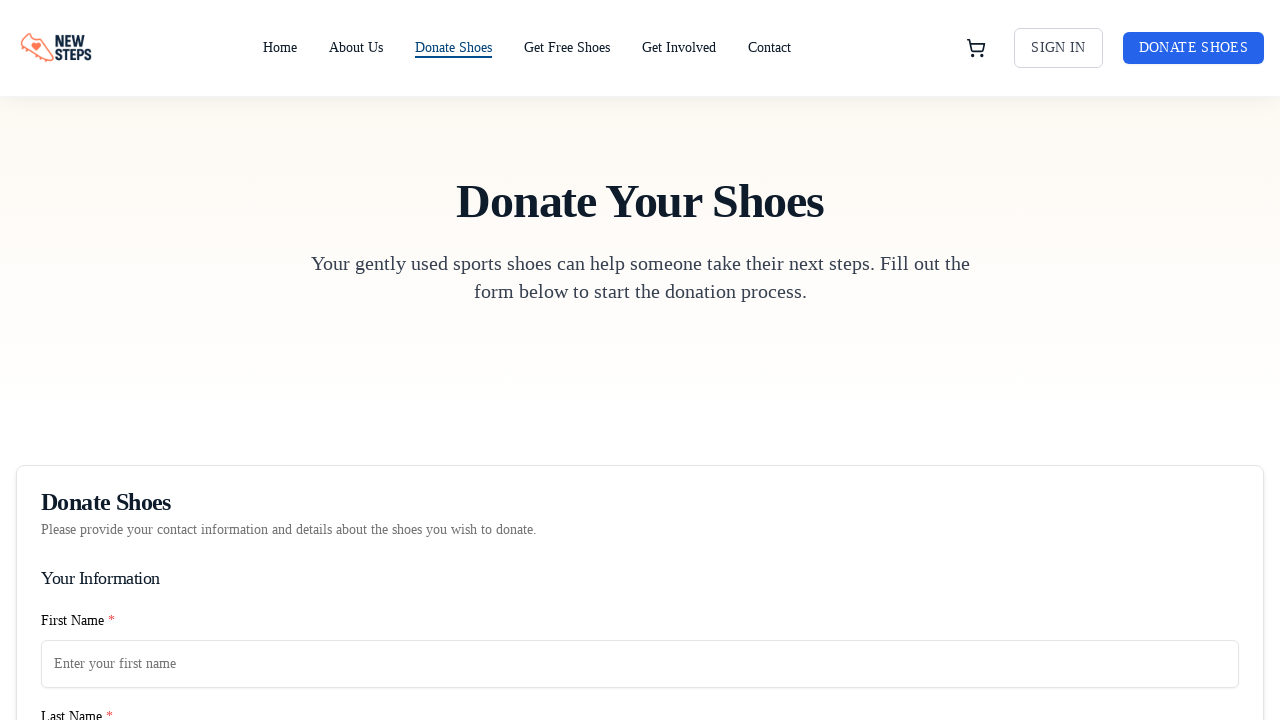

Filled first name field with 'Production' on input[name="firstName"]
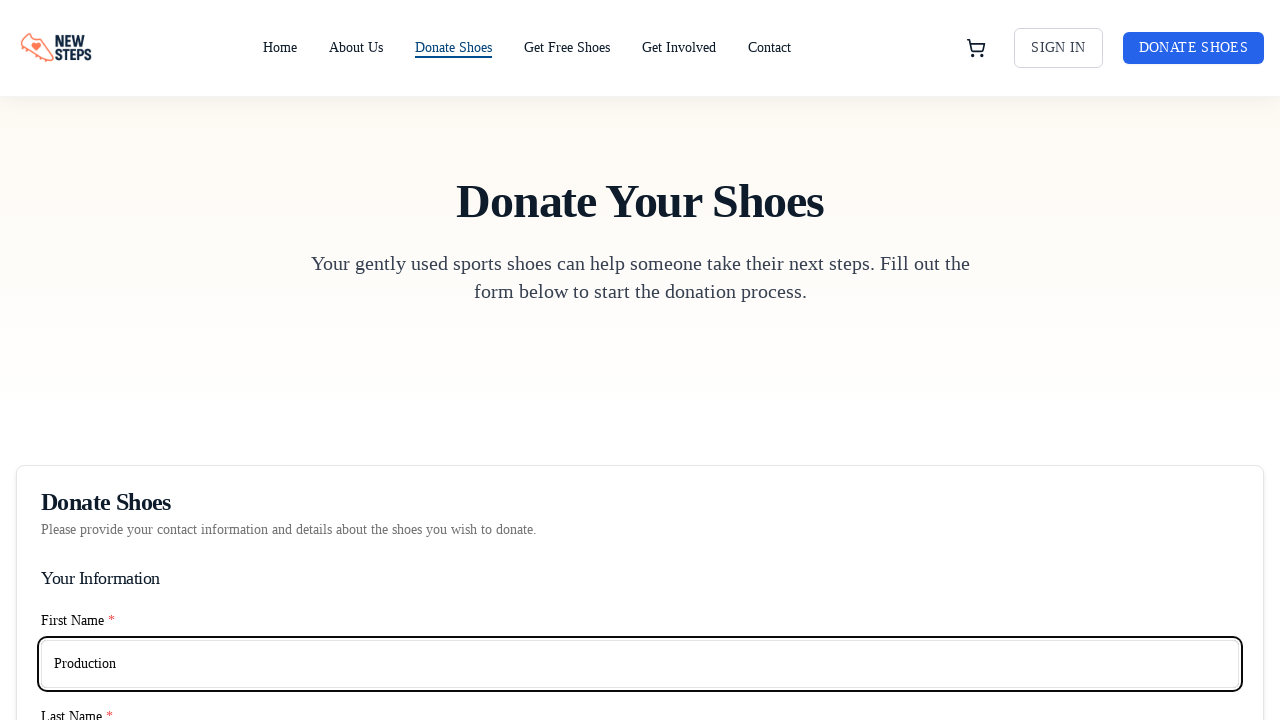

Waited 500ms
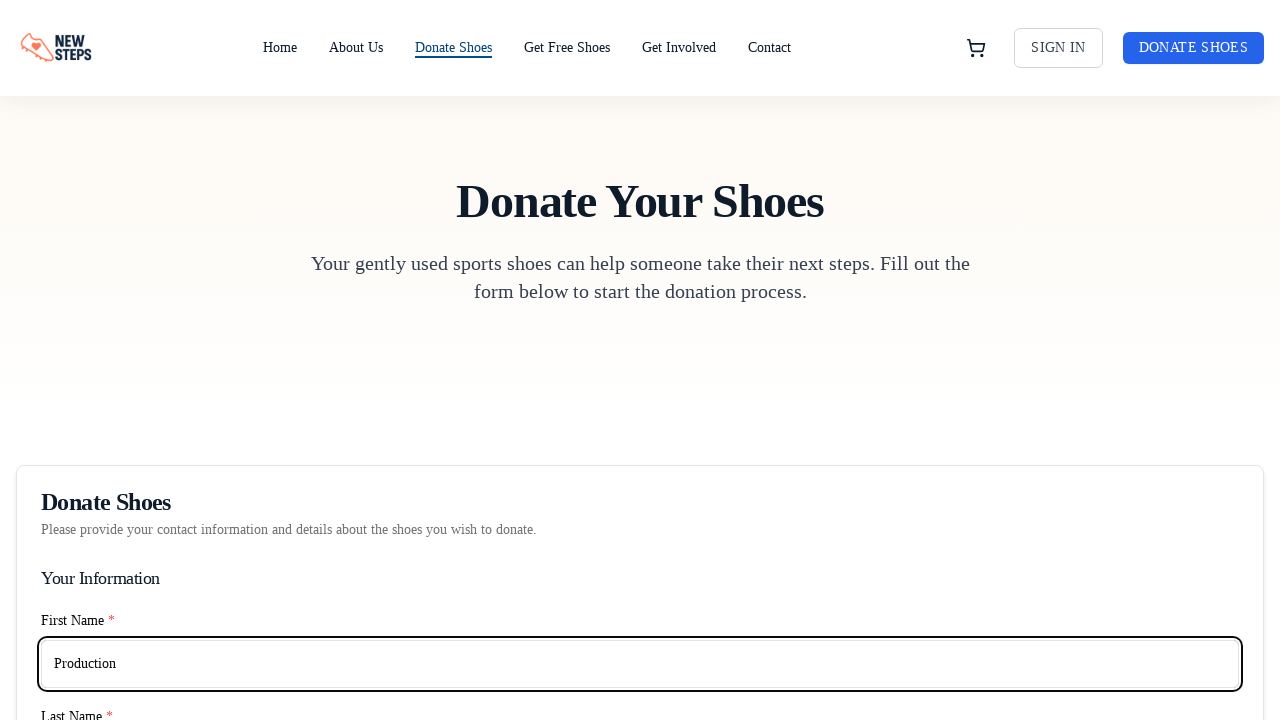

Filled last name field with 'Tester' on input[name="lastName"]
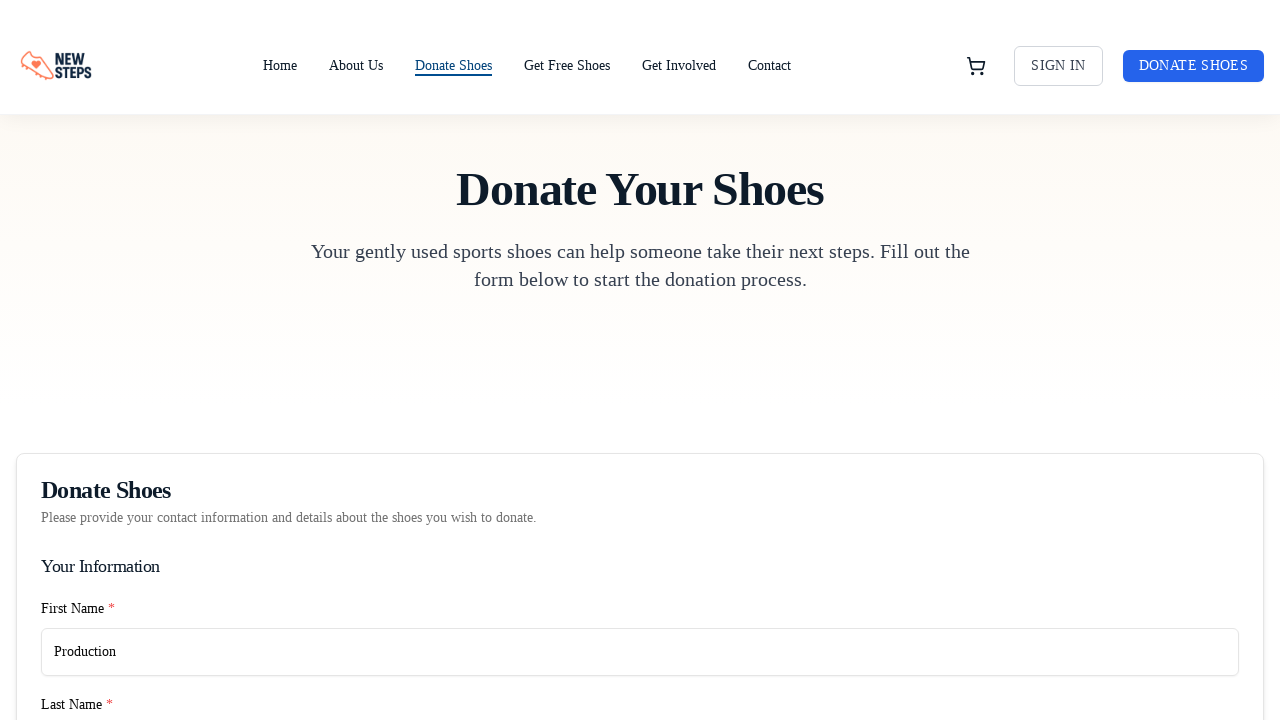

Waited 500ms
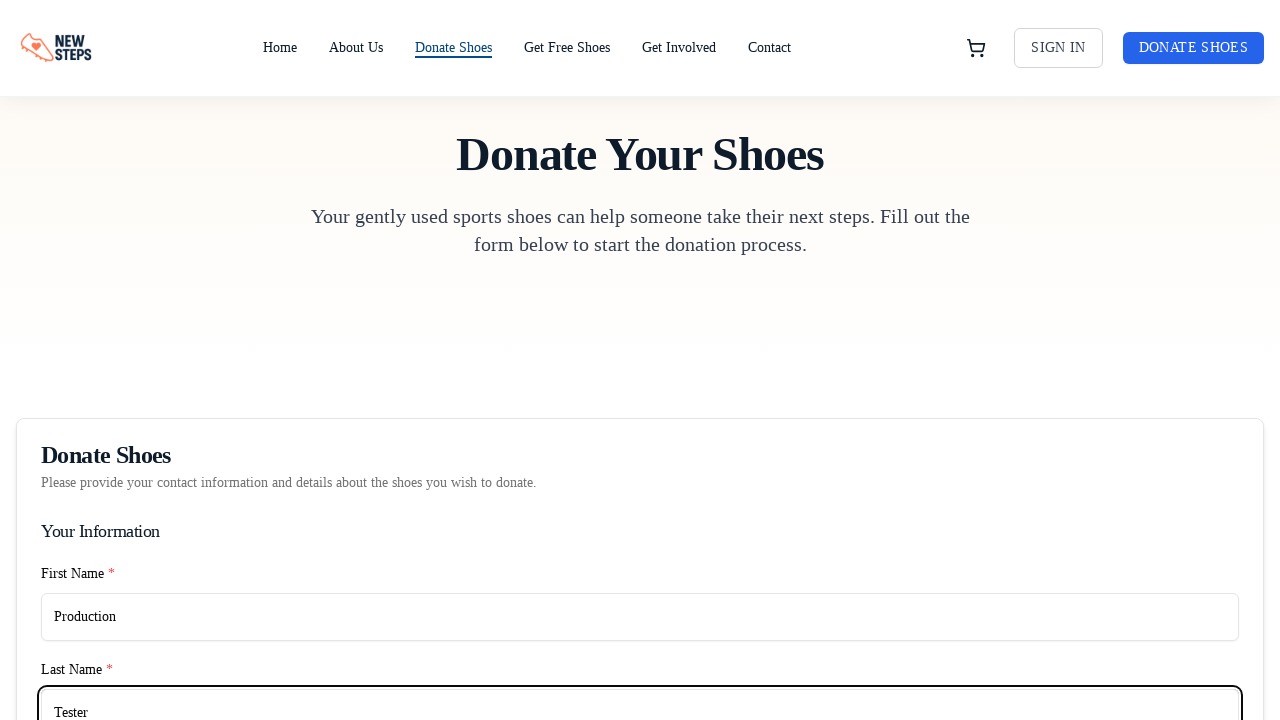

Filled email field with 'production.test@example.com' on input[name="email"]
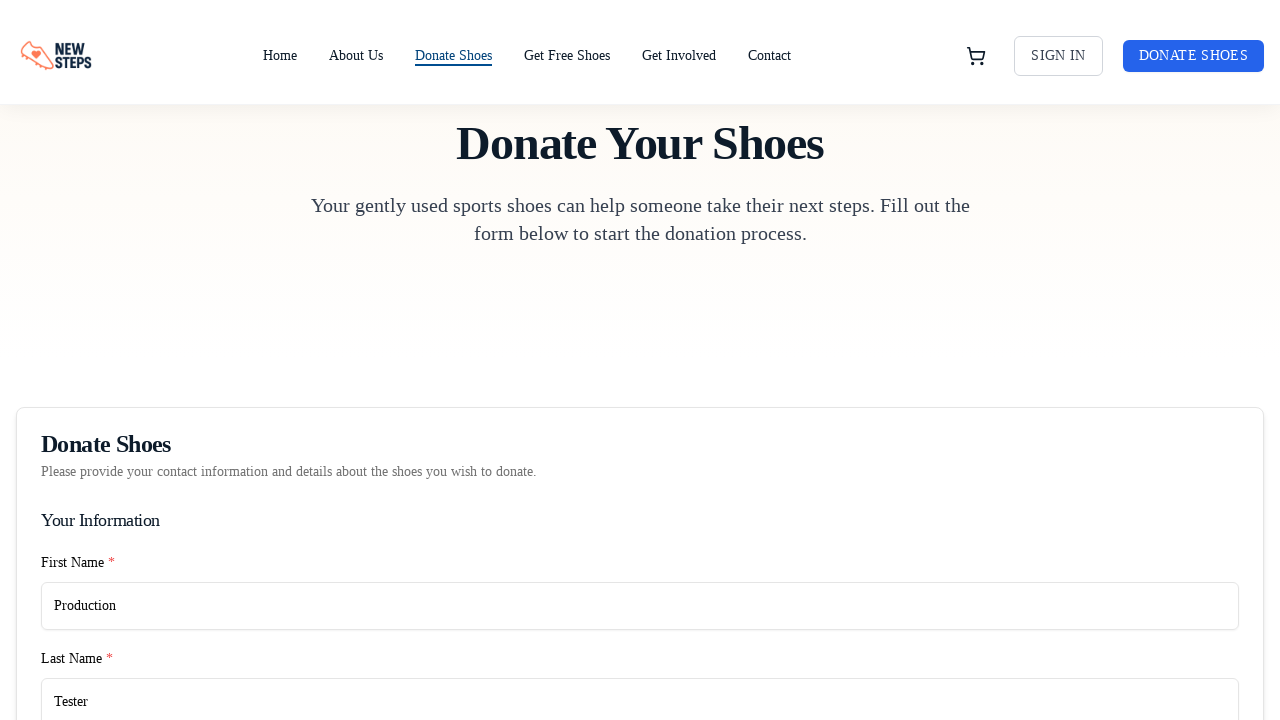

Waited 500ms
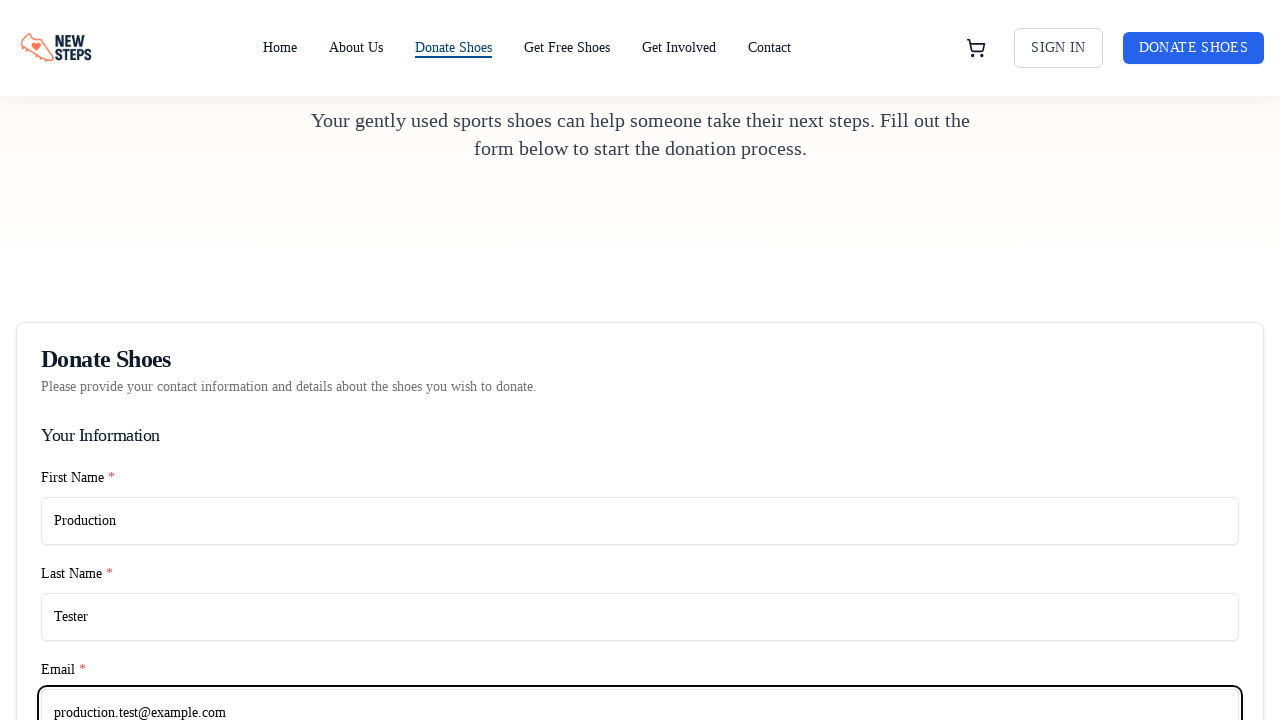

Filled phone field with '4155551234' on input[name="phone"]
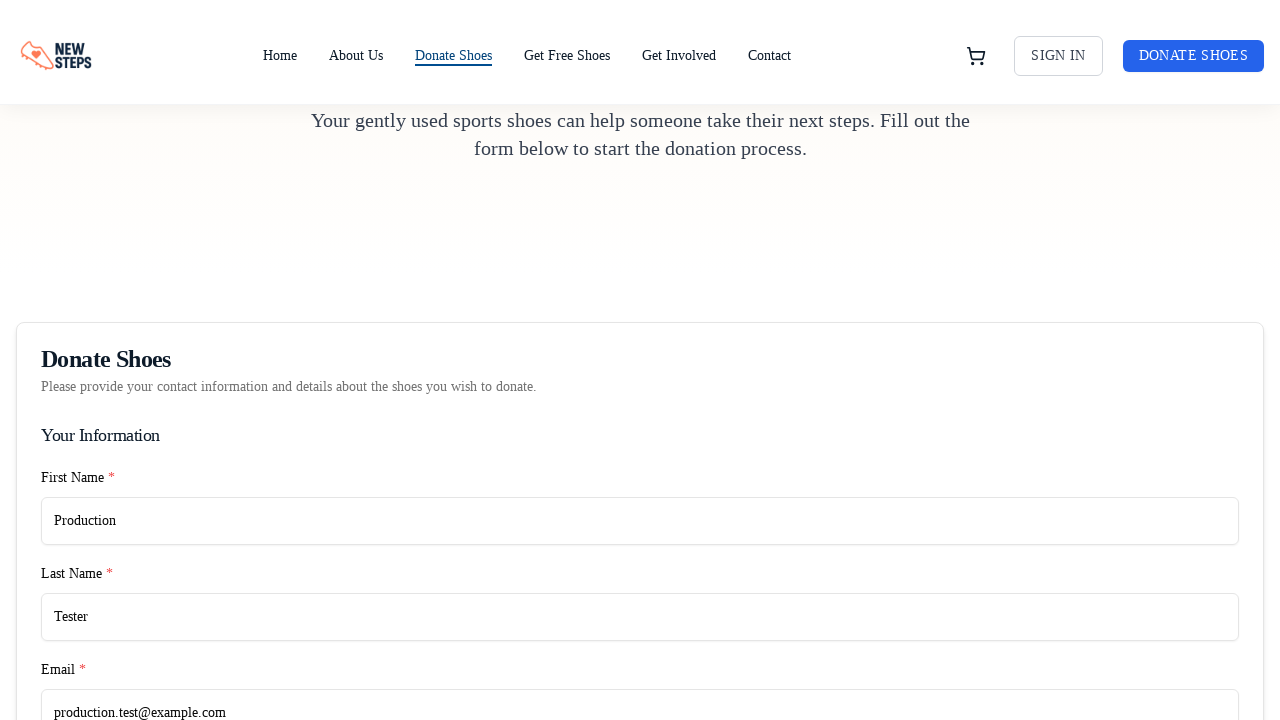

Waited 500ms
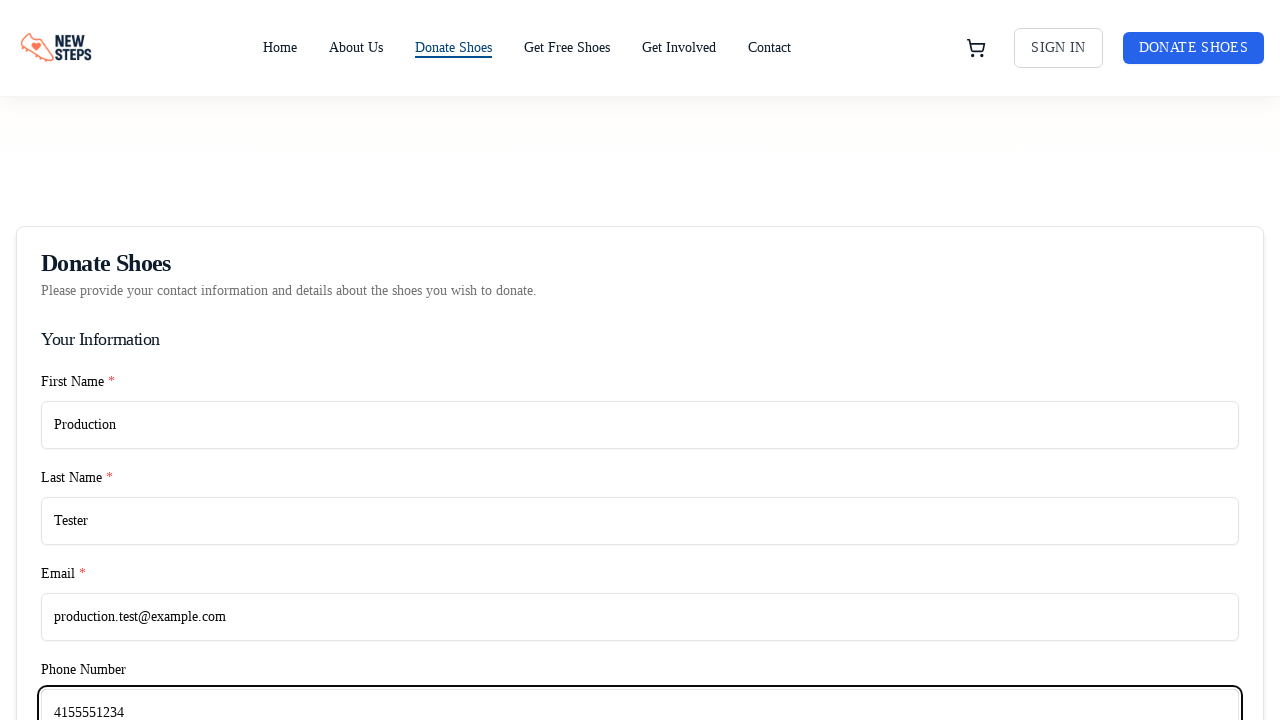

Filled street field with '123 Test Street' on input[name="street"]
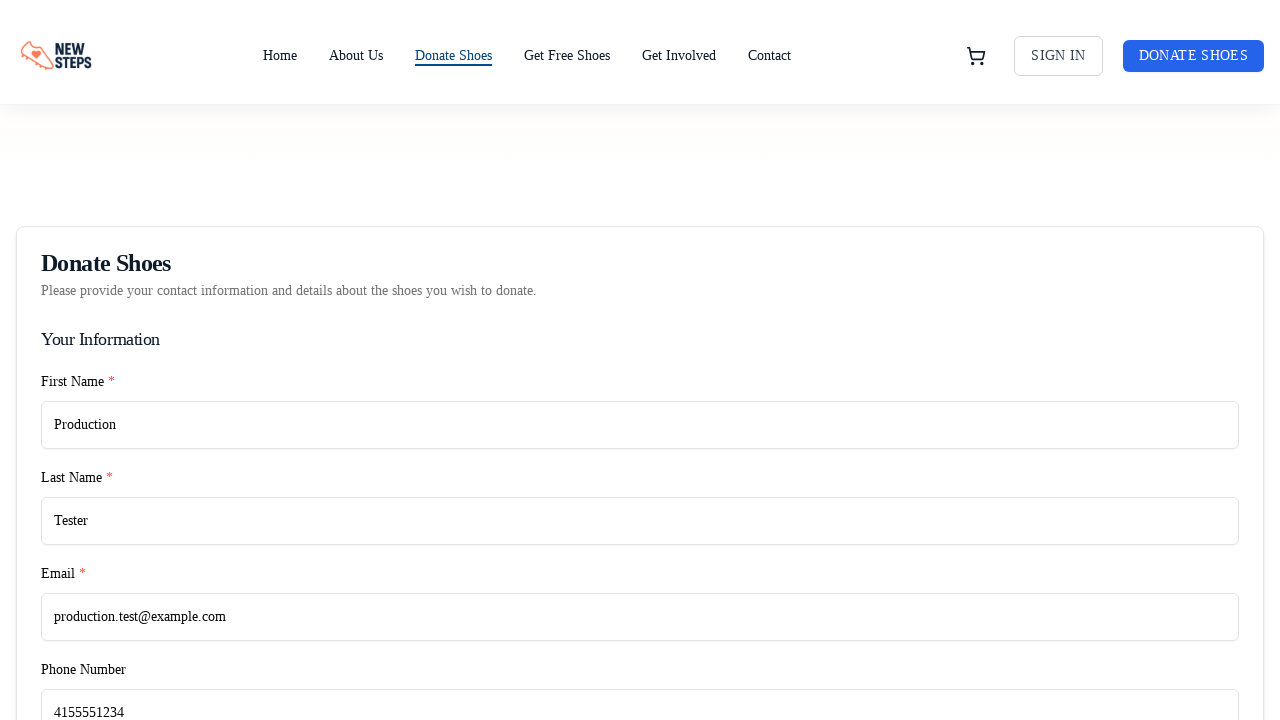

Waited 500ms
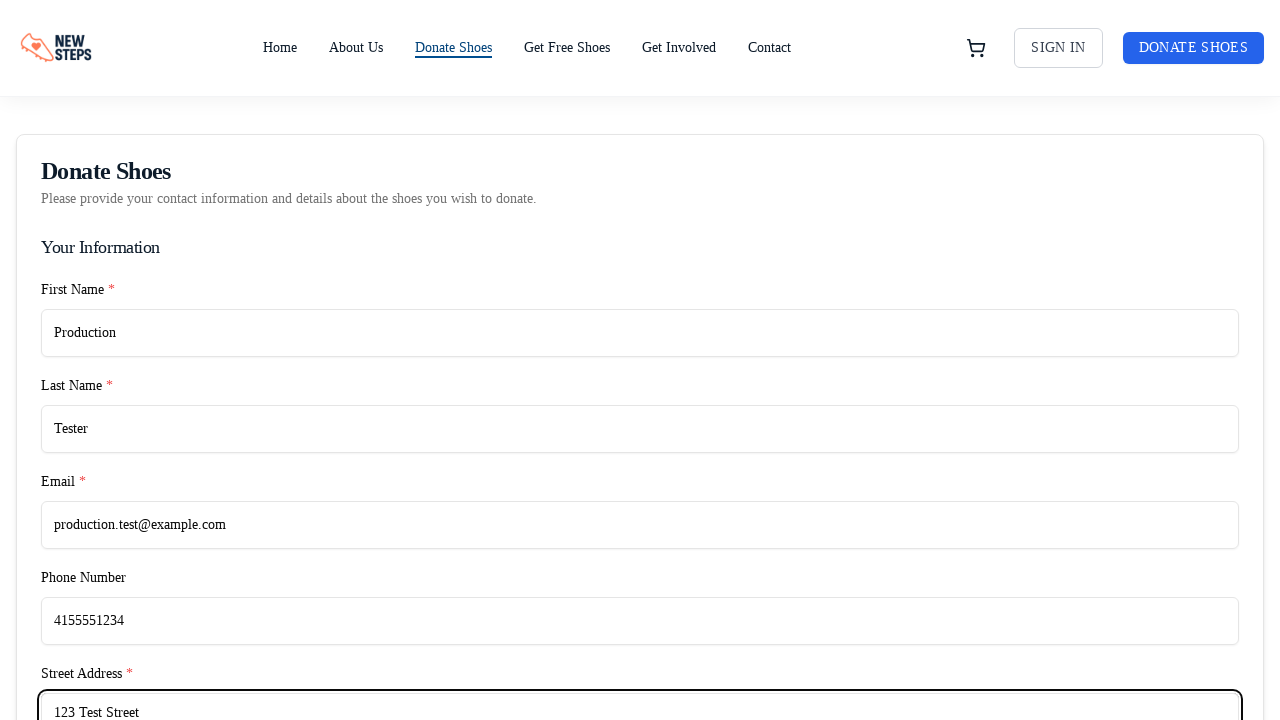

Filled city field with 'San Francisco' on input[name="city"]
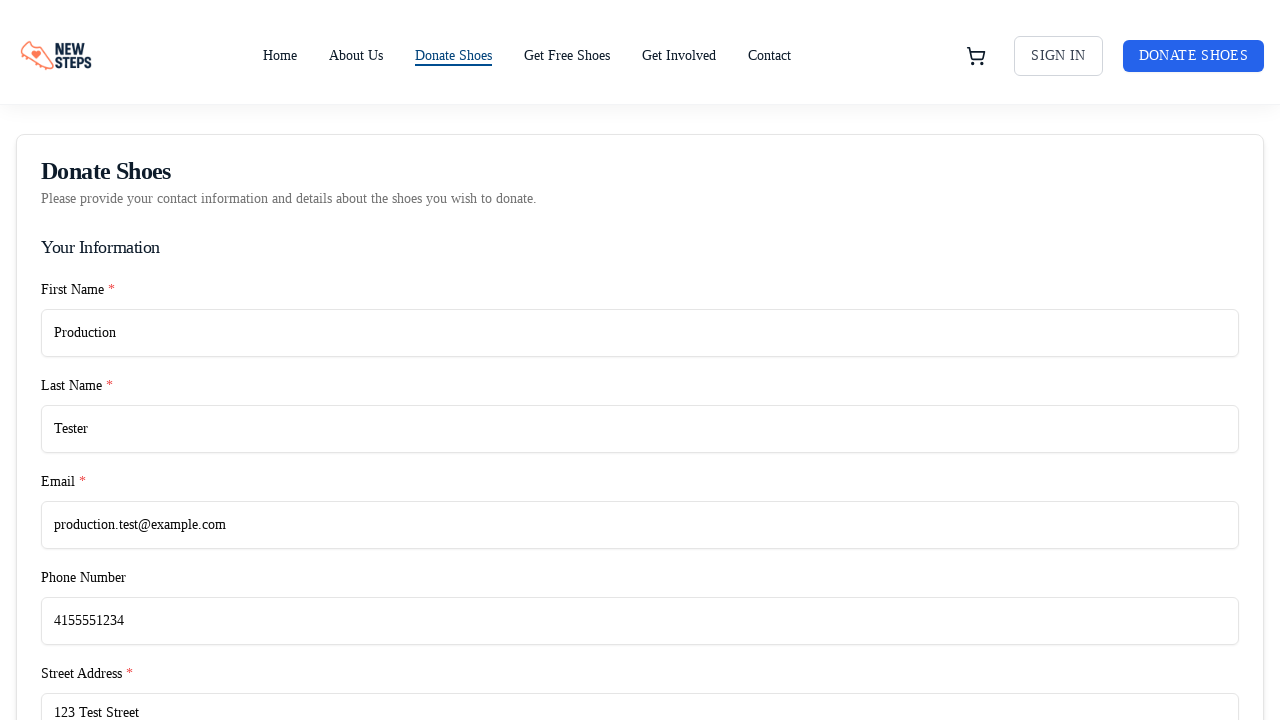

Waited 500ms
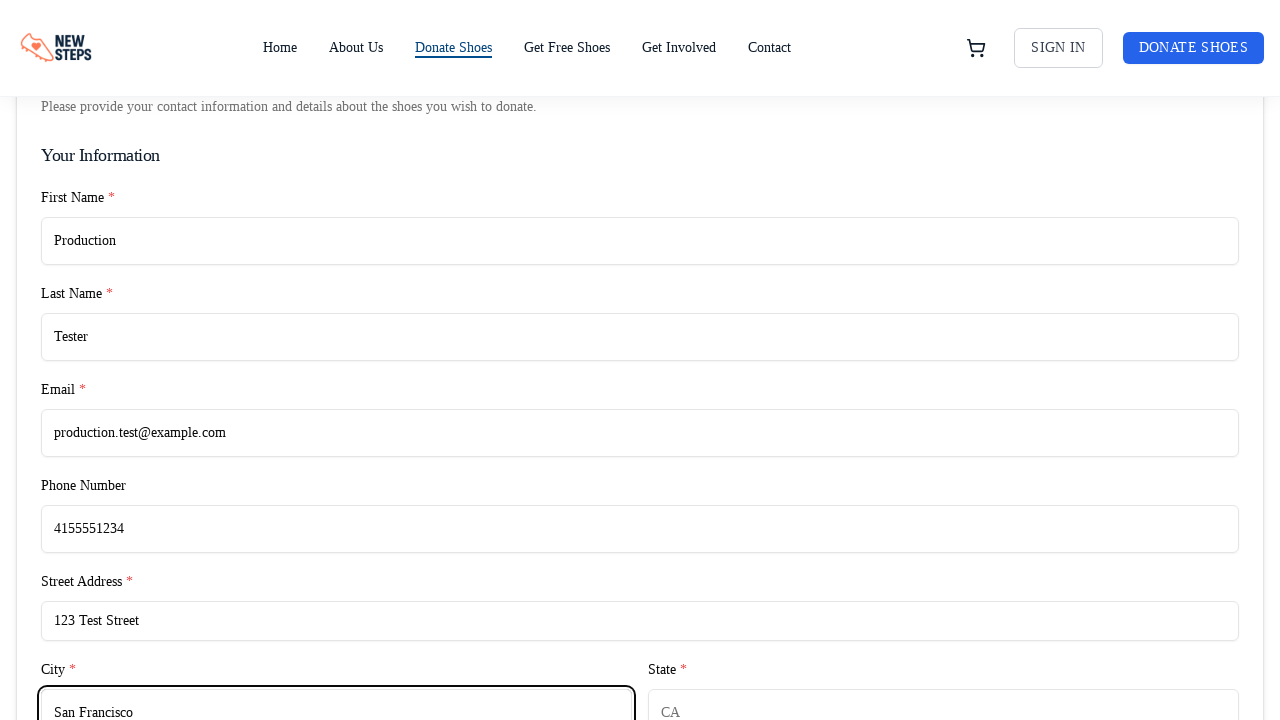

Filled state field with 'CA' on input[name="state"]
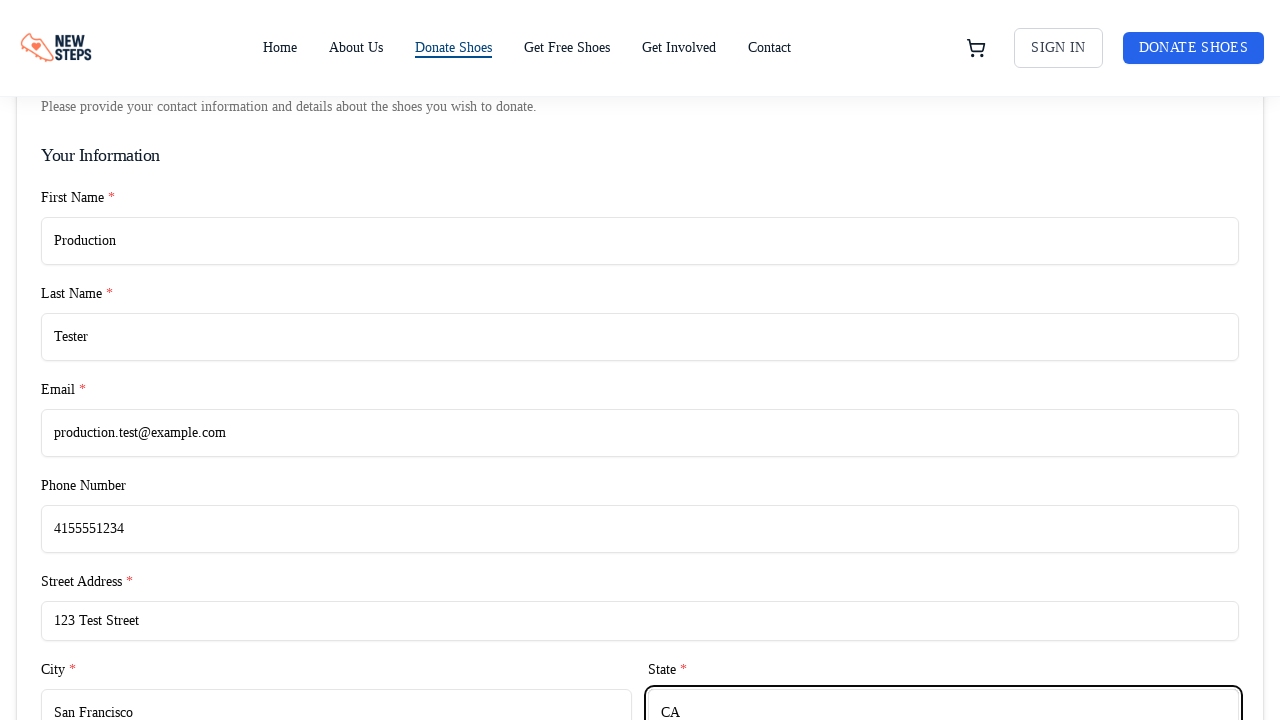

Waited 500ms
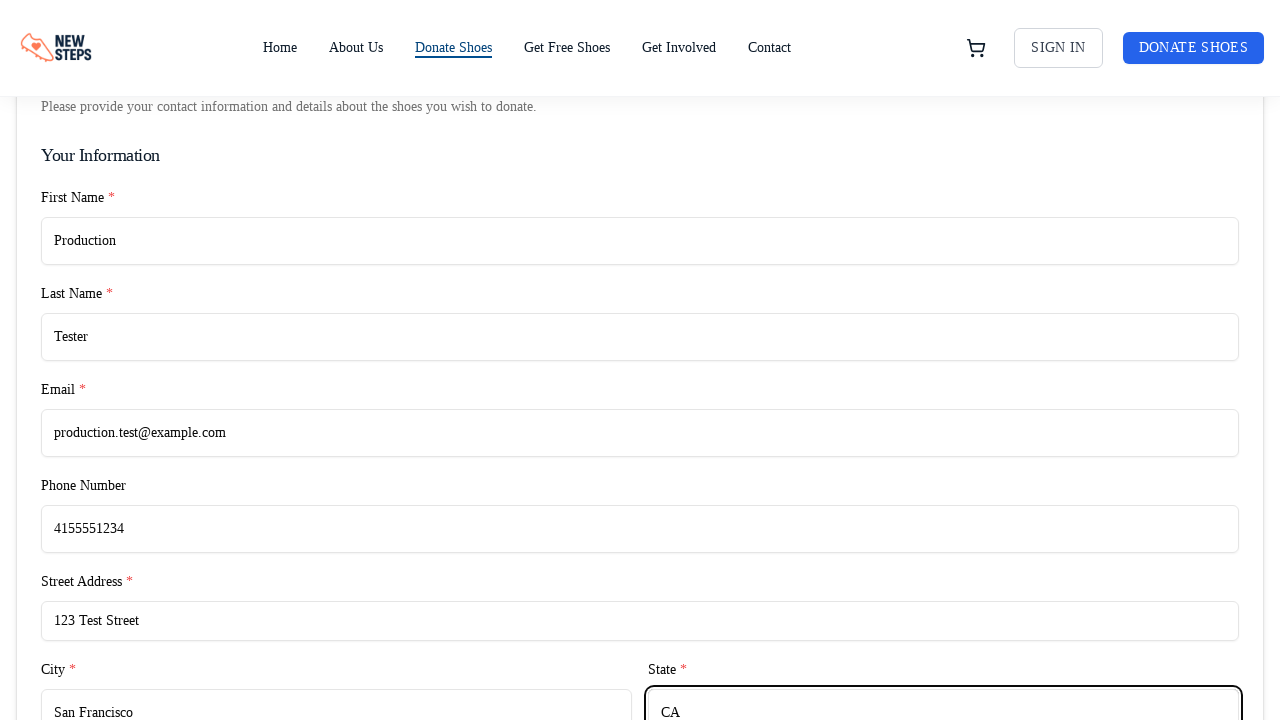

Filled zip code field with '94102' on input[name="zipCode"]
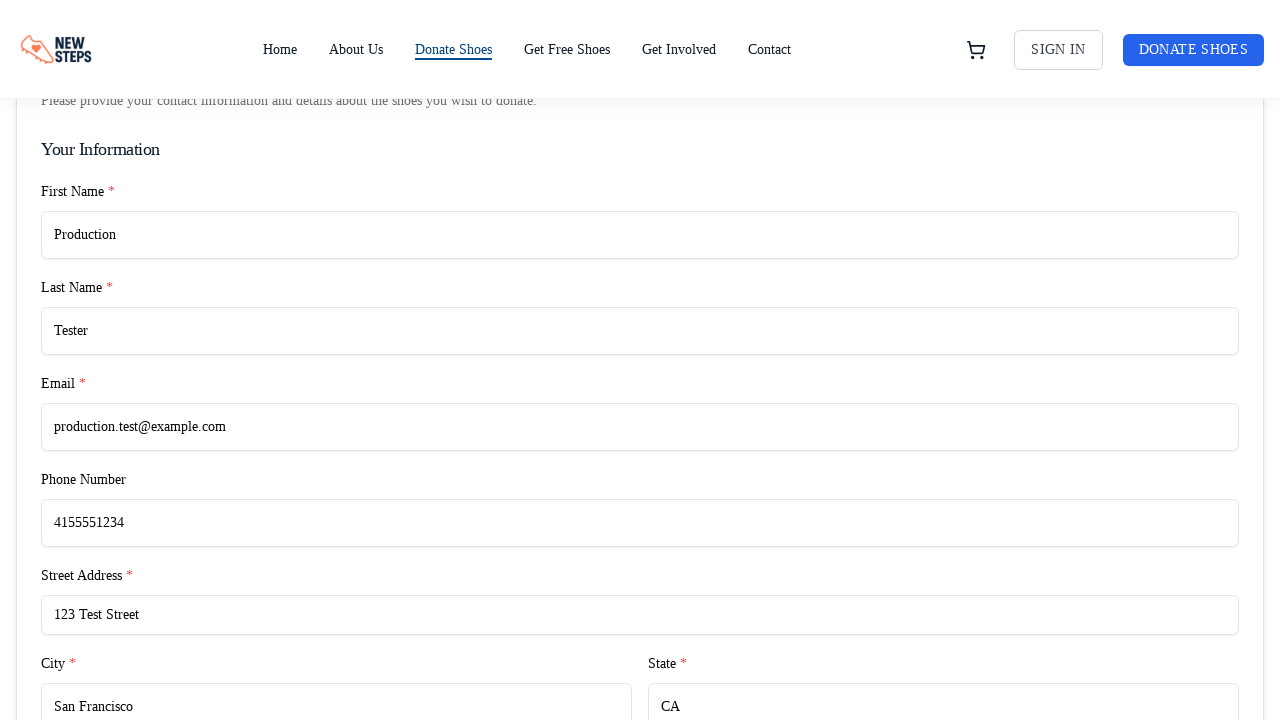

Waited 500ms
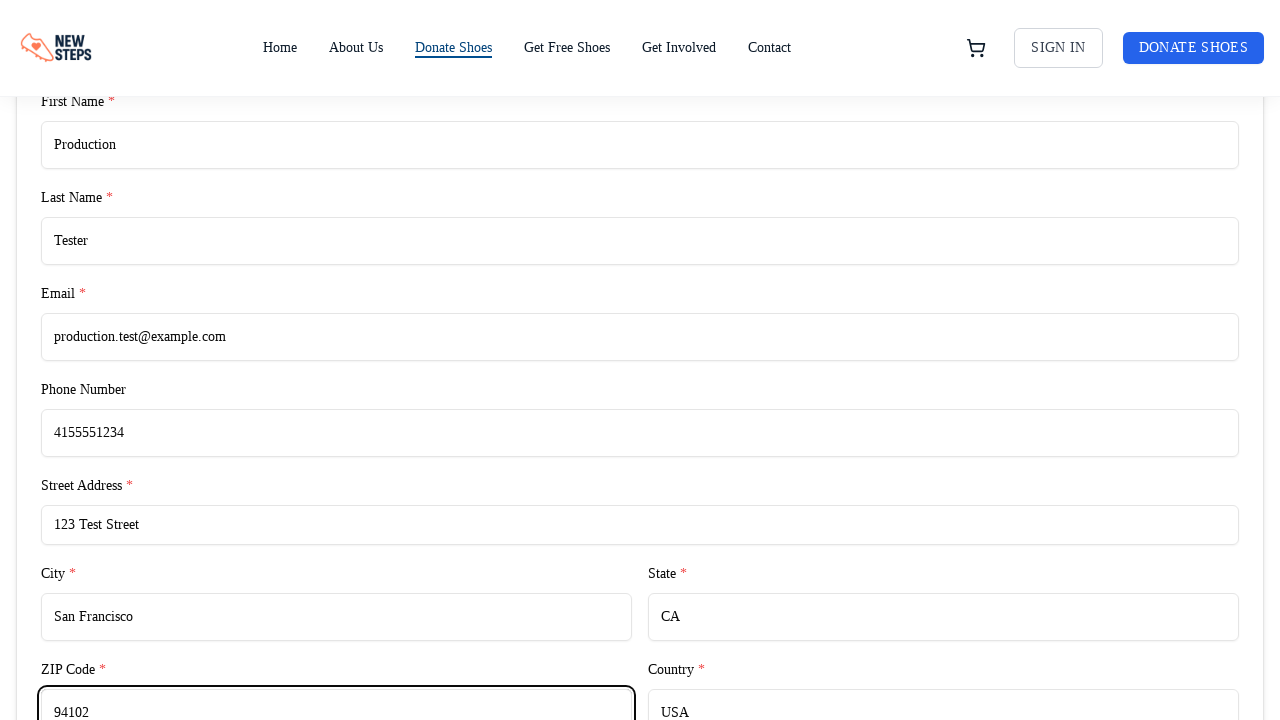

Filled number of shoes field with '2' on input[name="numberOfShoes"]
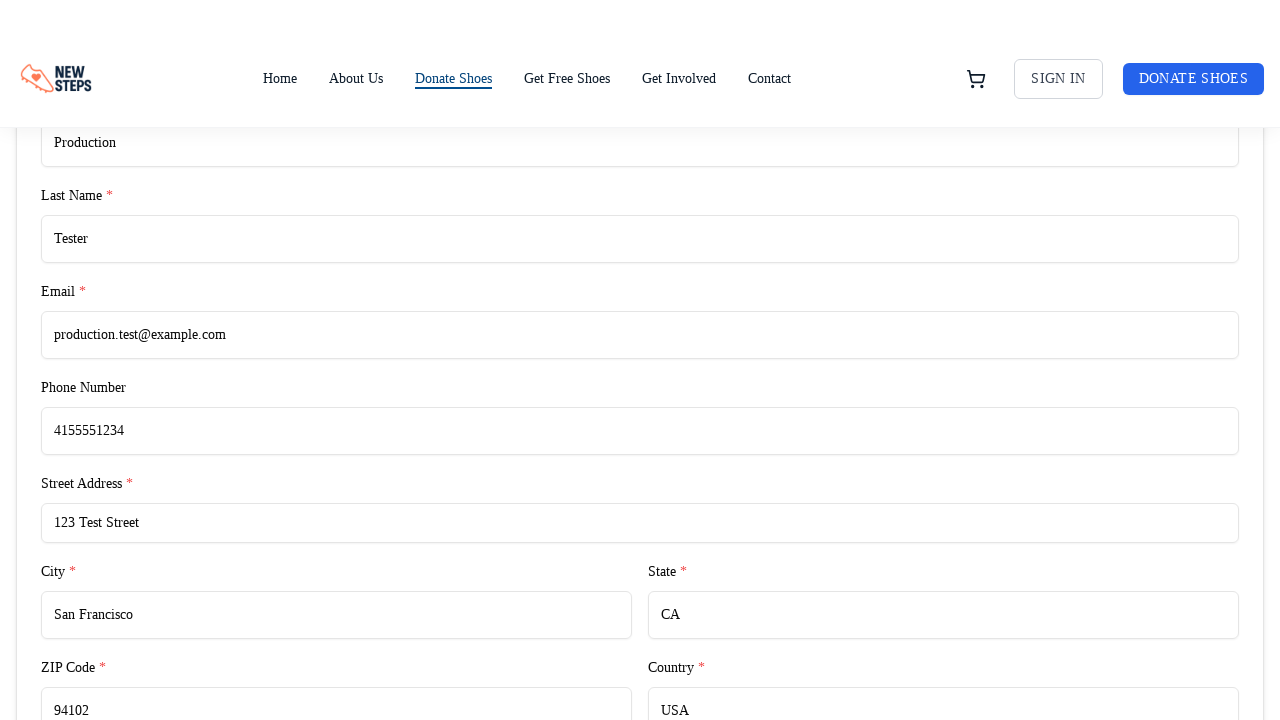

Waited 500ms
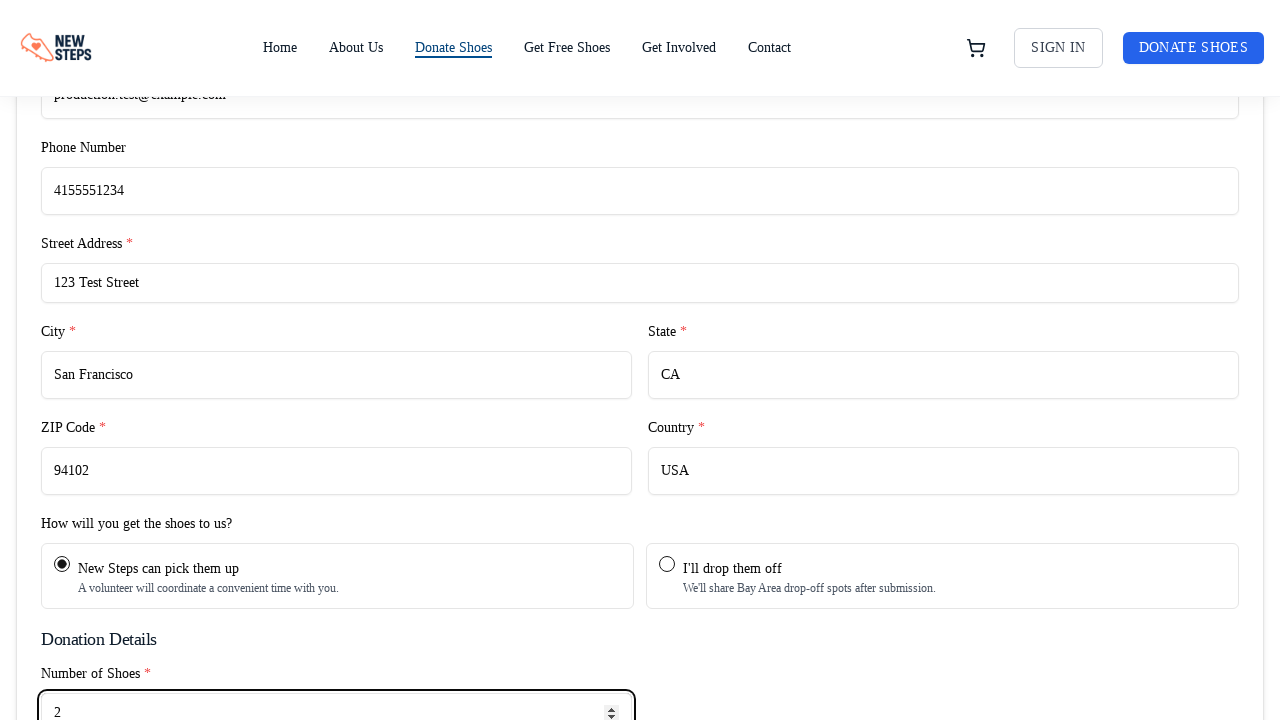

Filled donation description with shoe details on textarea[name="donationDescription"]
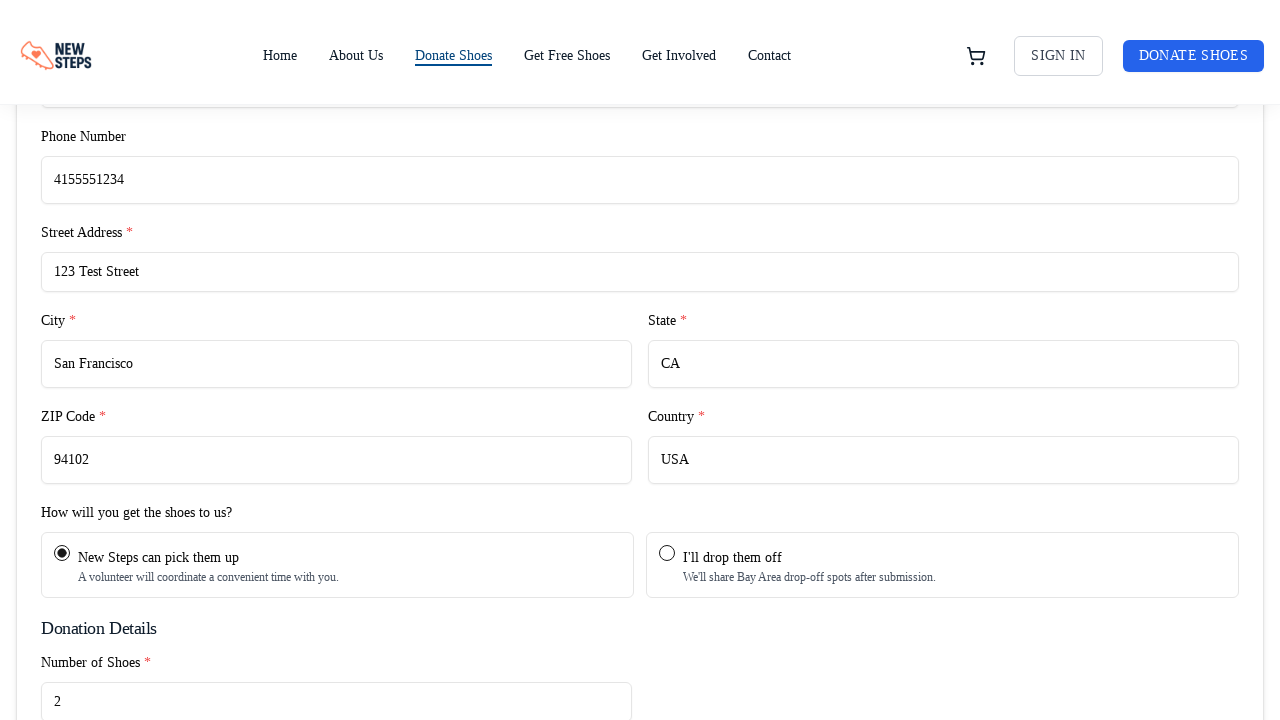

Waited 500ms
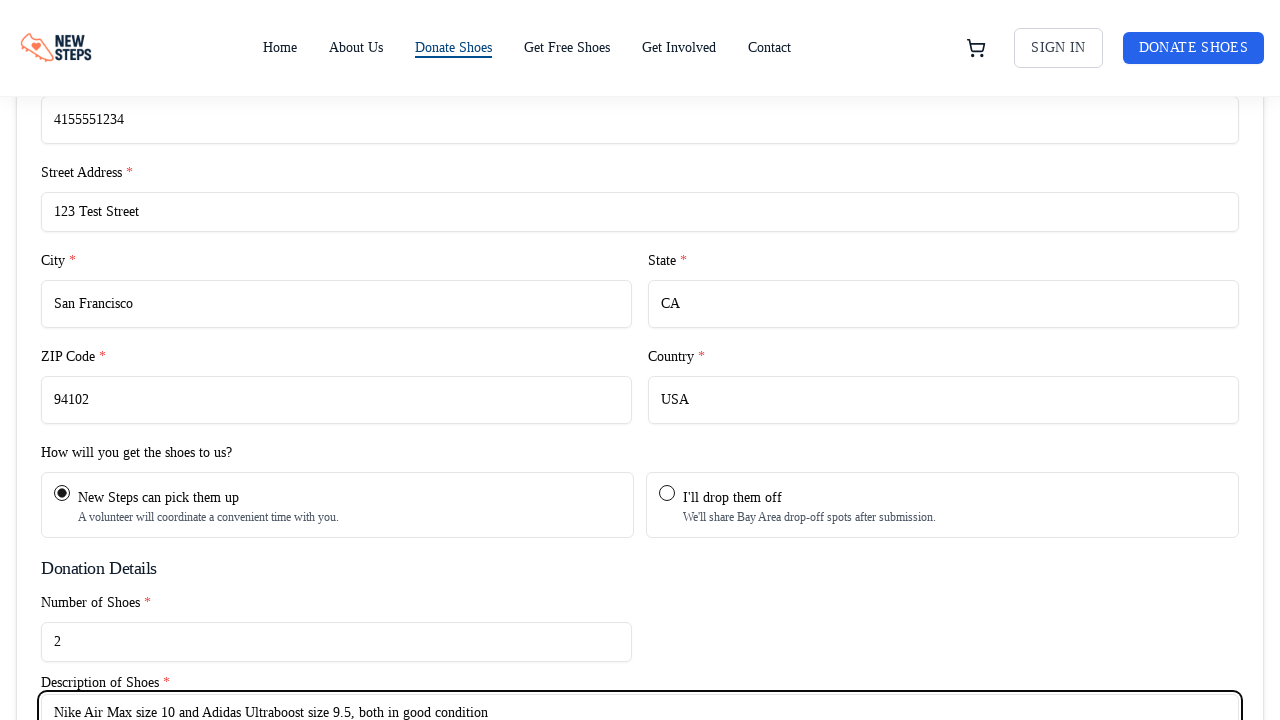

Located Bay Area checkbox element
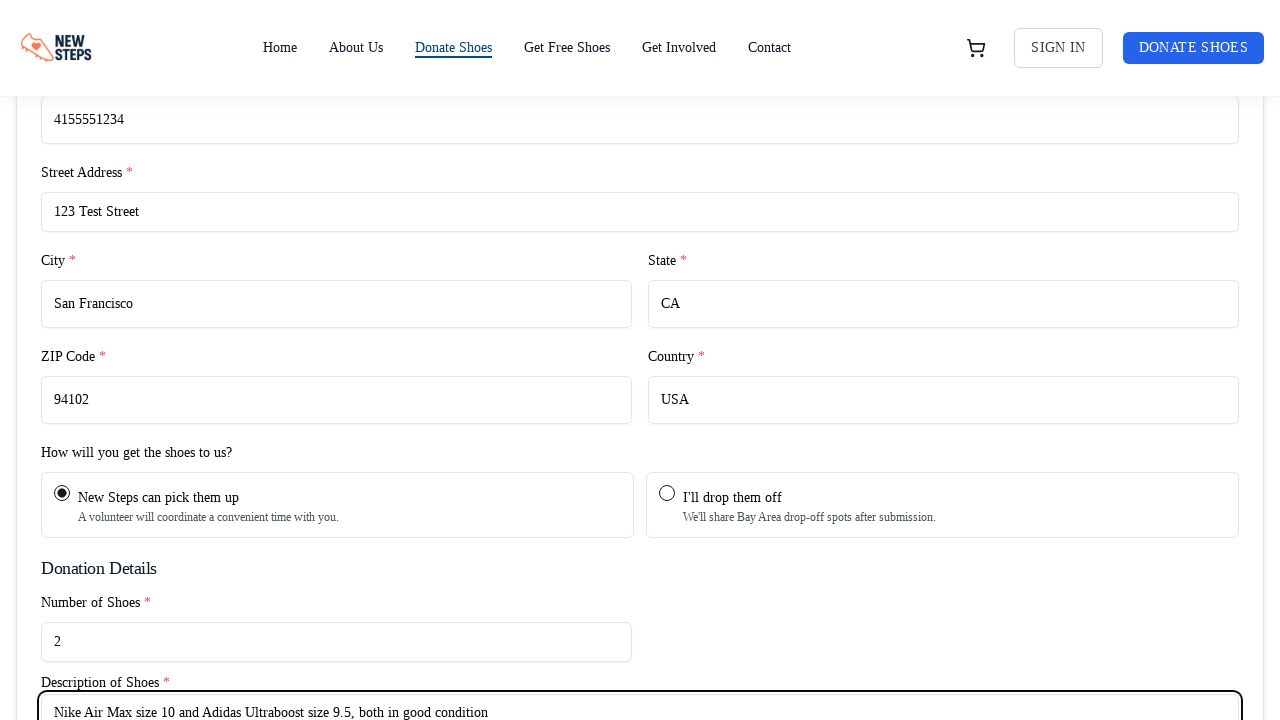

Clicked submit button to submit donation form at (640, 360) on button[type="submit"]
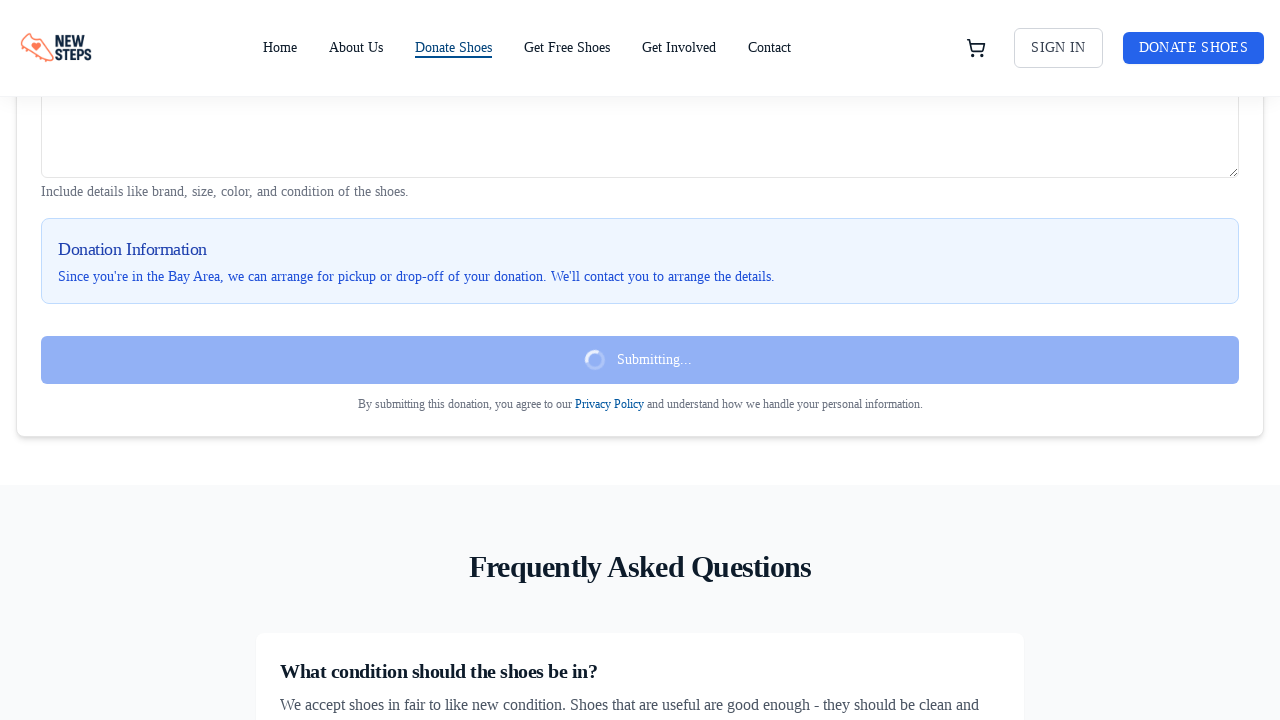

Waited 5 seconds for form submission to process
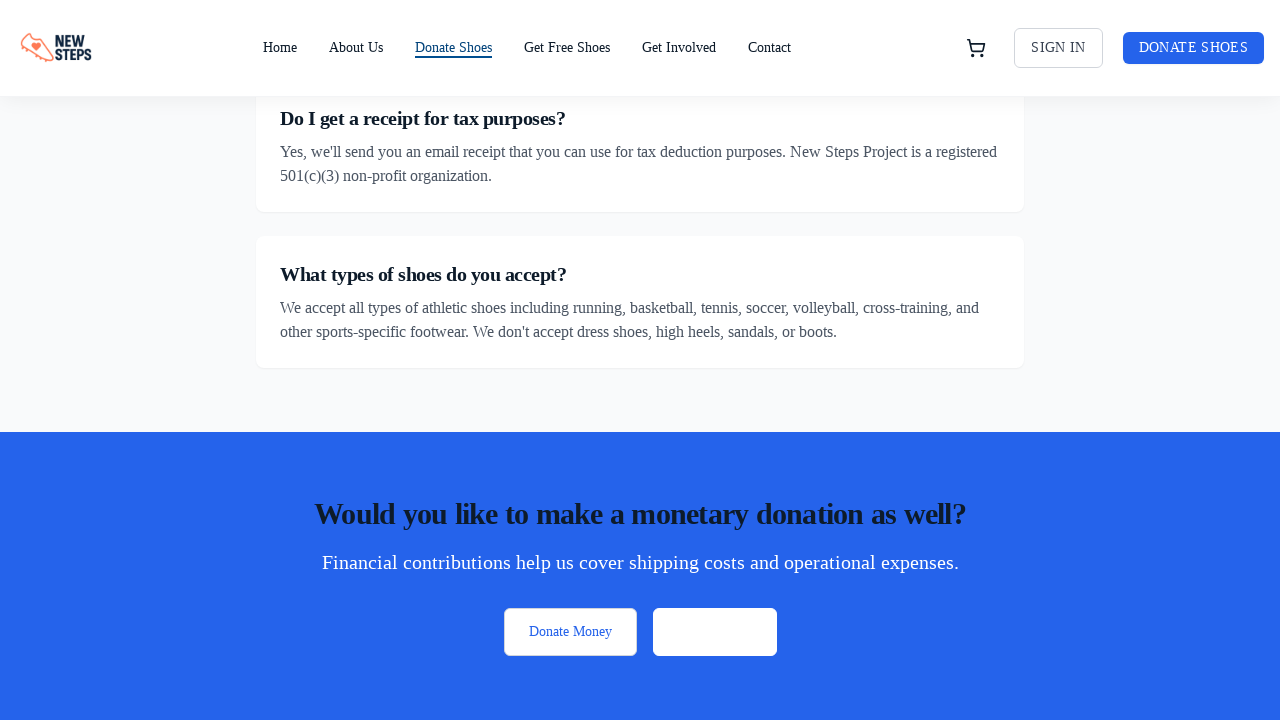

Verified success message appeared (donation reference or thank you message)
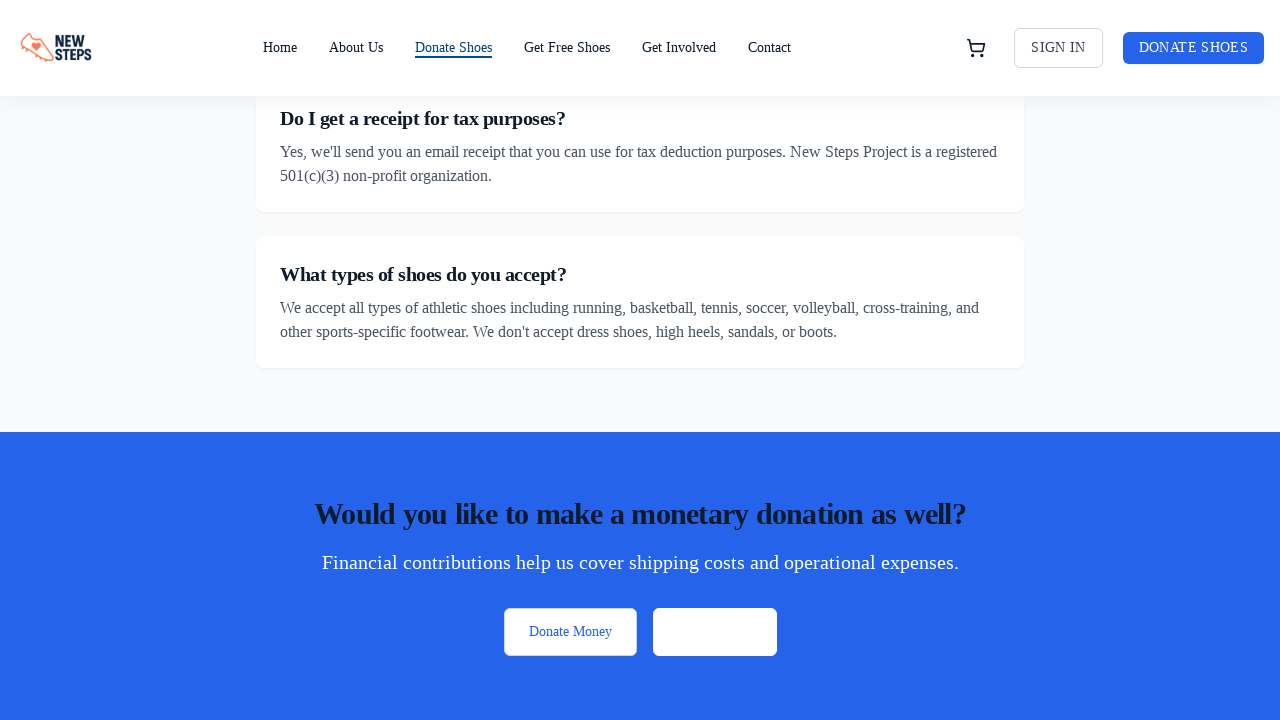

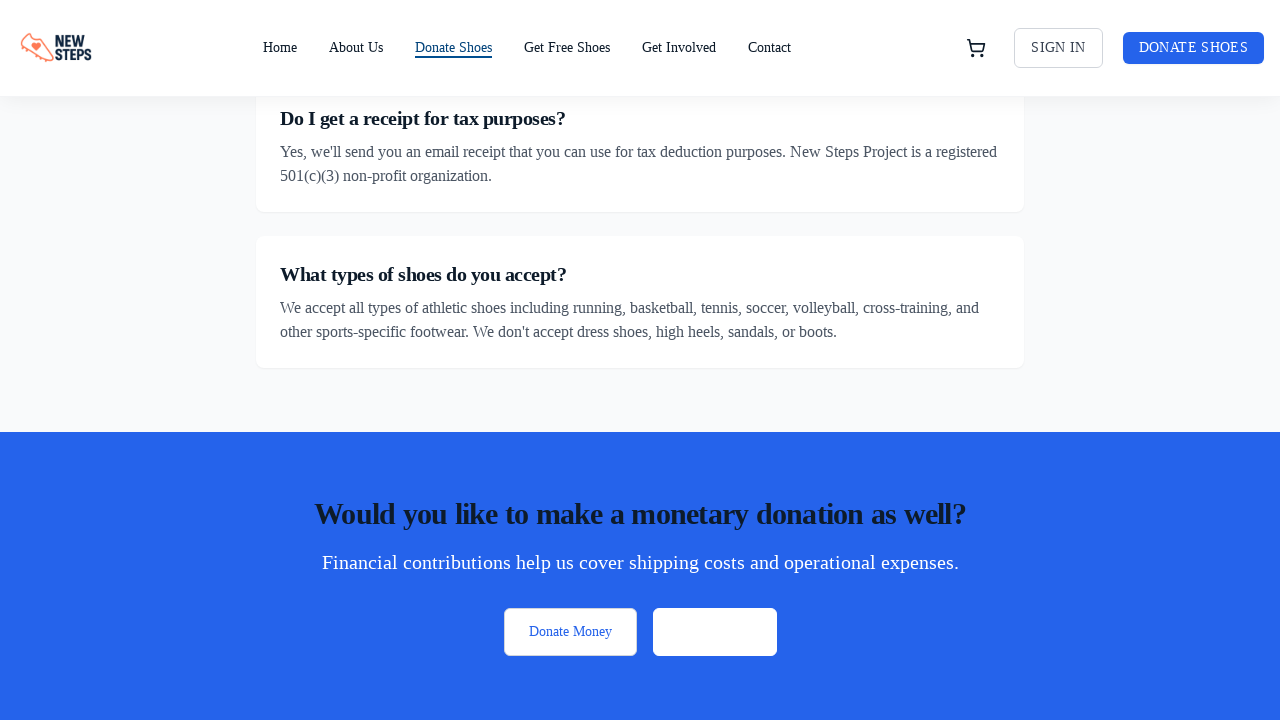